Tests drag and drop functionality on jQuery UI demo page by dragging an element and dropping it onto a target area

Starting URL: https://jqueryui.com/

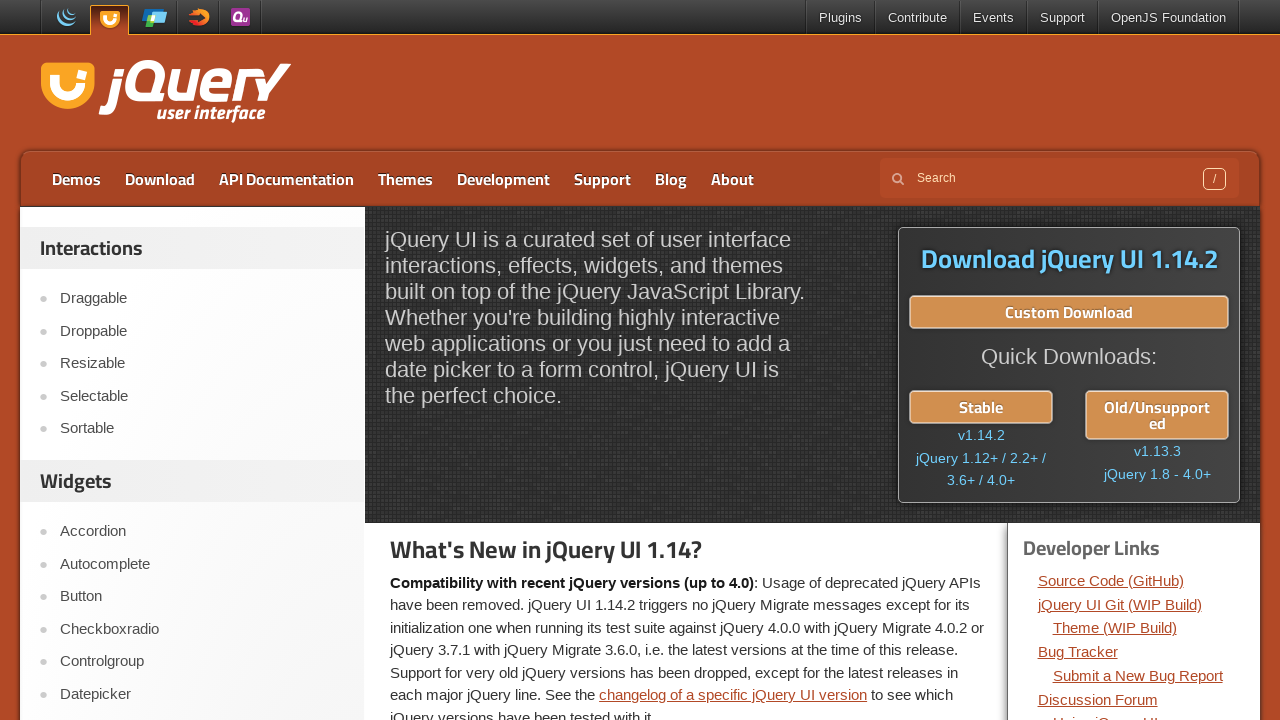

Clicked on Droppable link to navigate to drag and drop demo at (202, 331) on text=Droppable
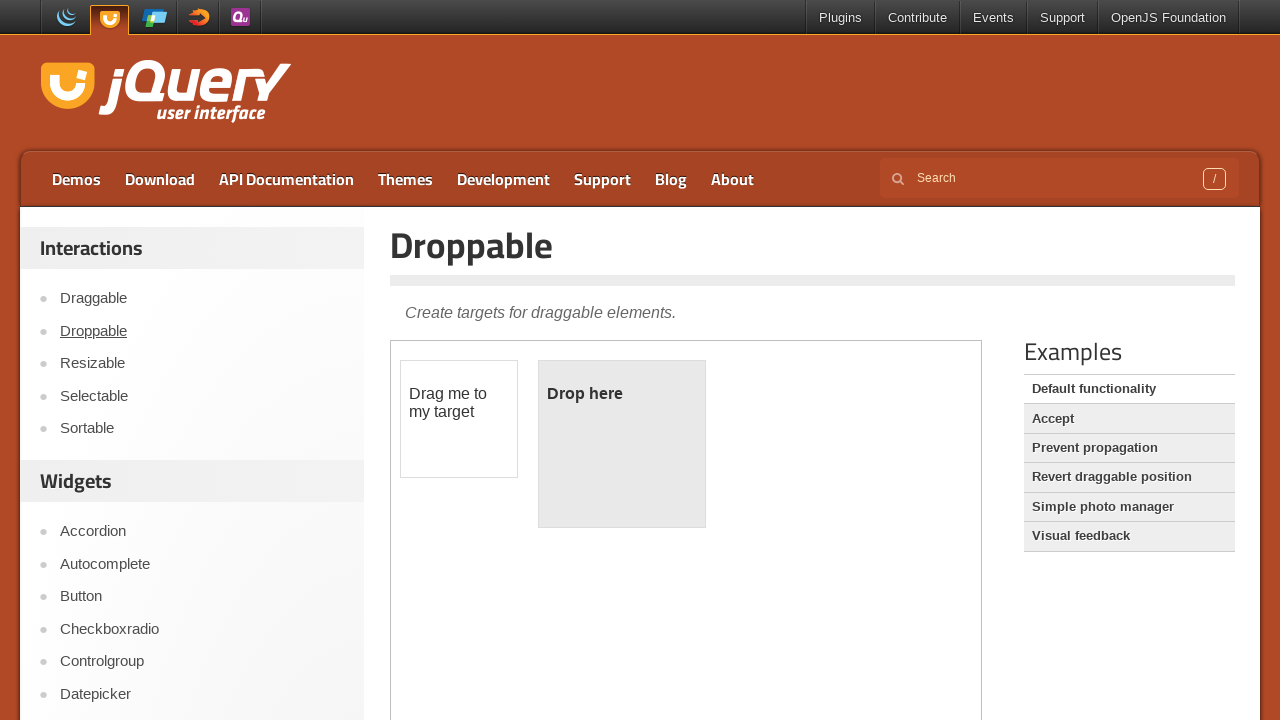

Located the iframe containing drag and drop elements
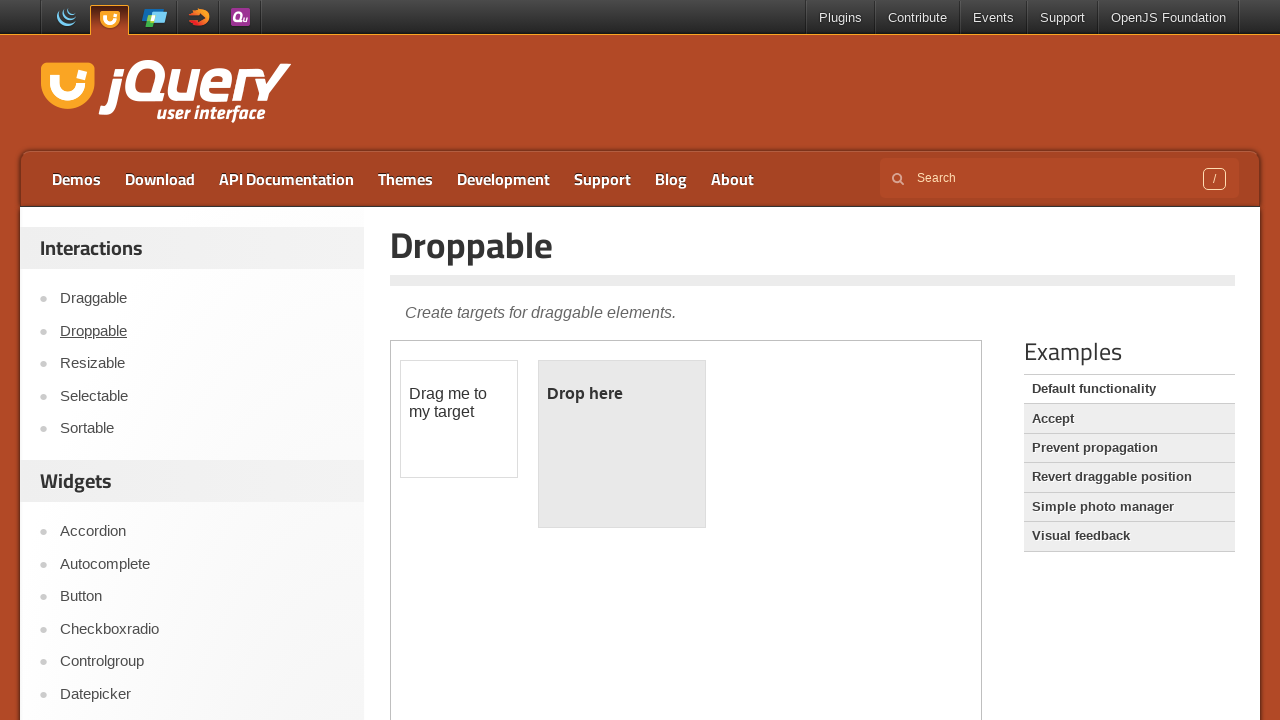

Located the draggable element
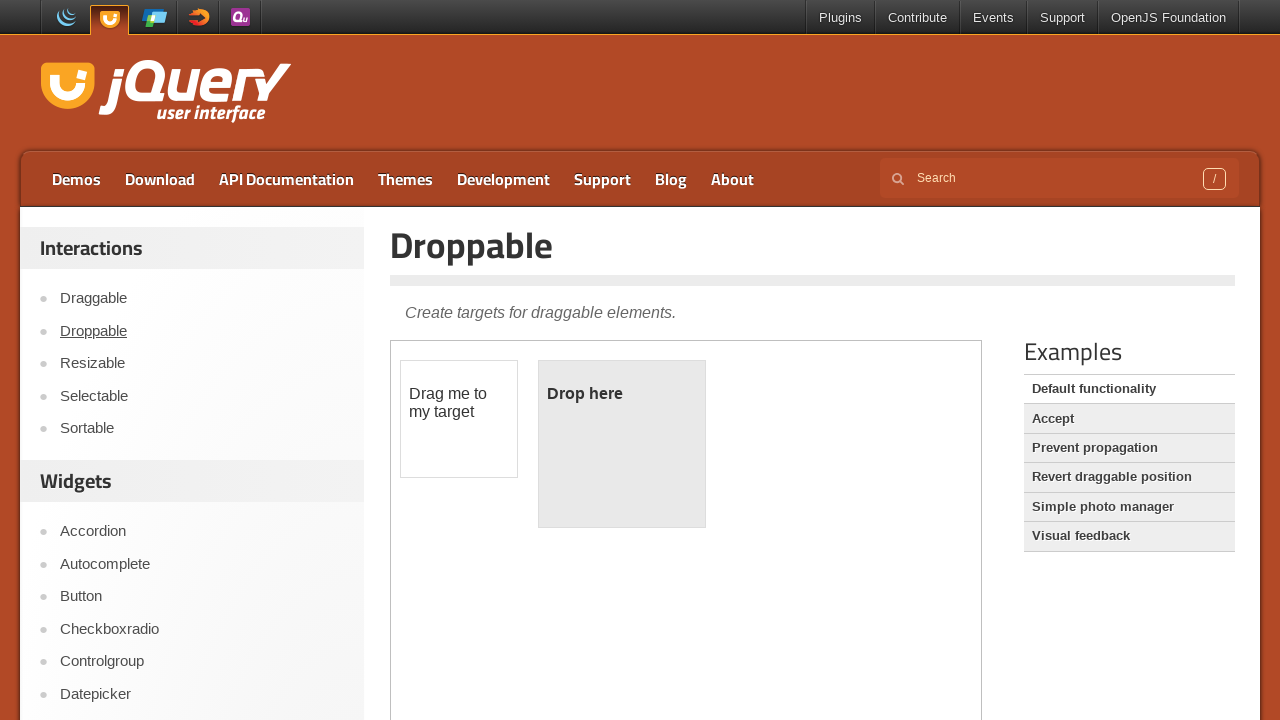

Located the droppable target area
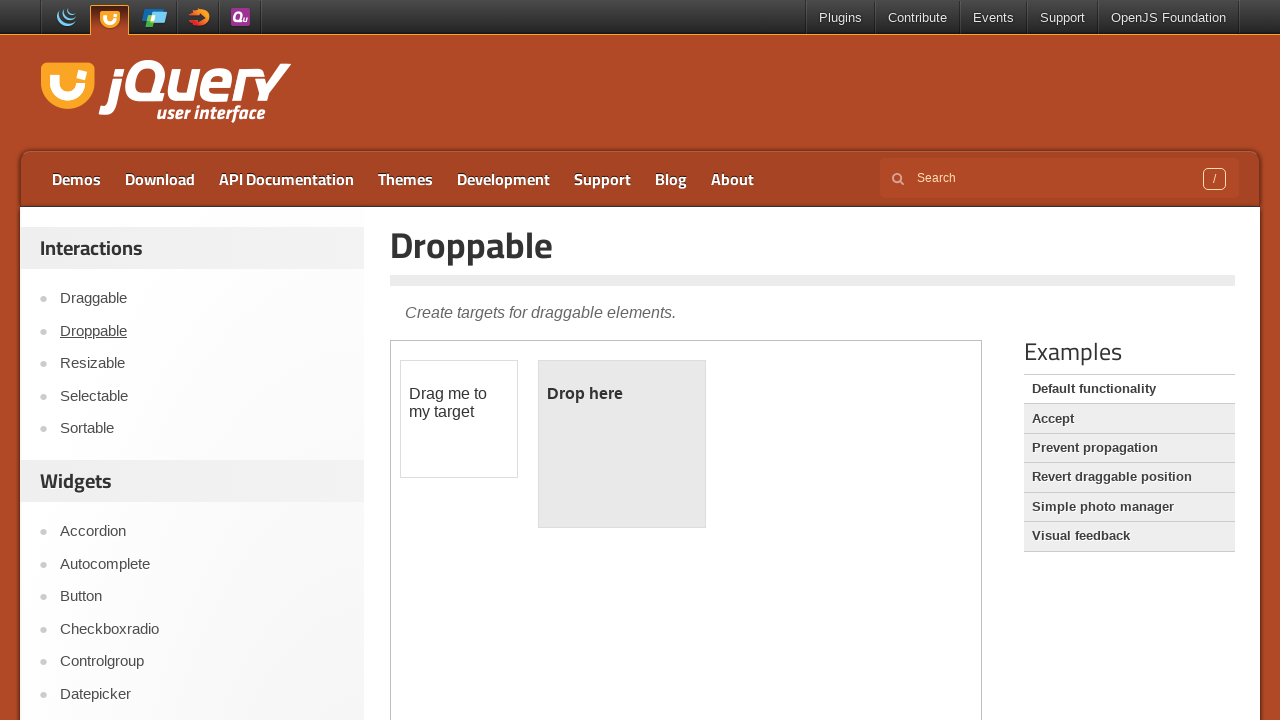

Dragged the draggable element onto the droppable target area at (622, 444)
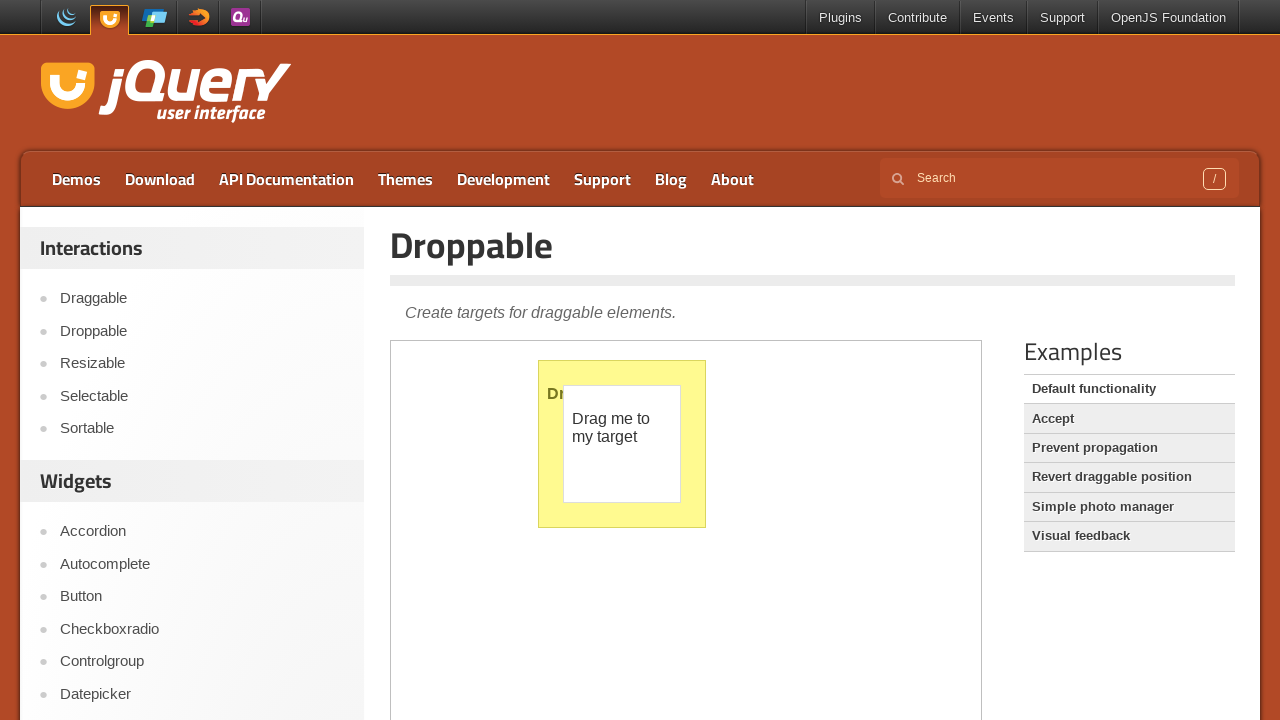

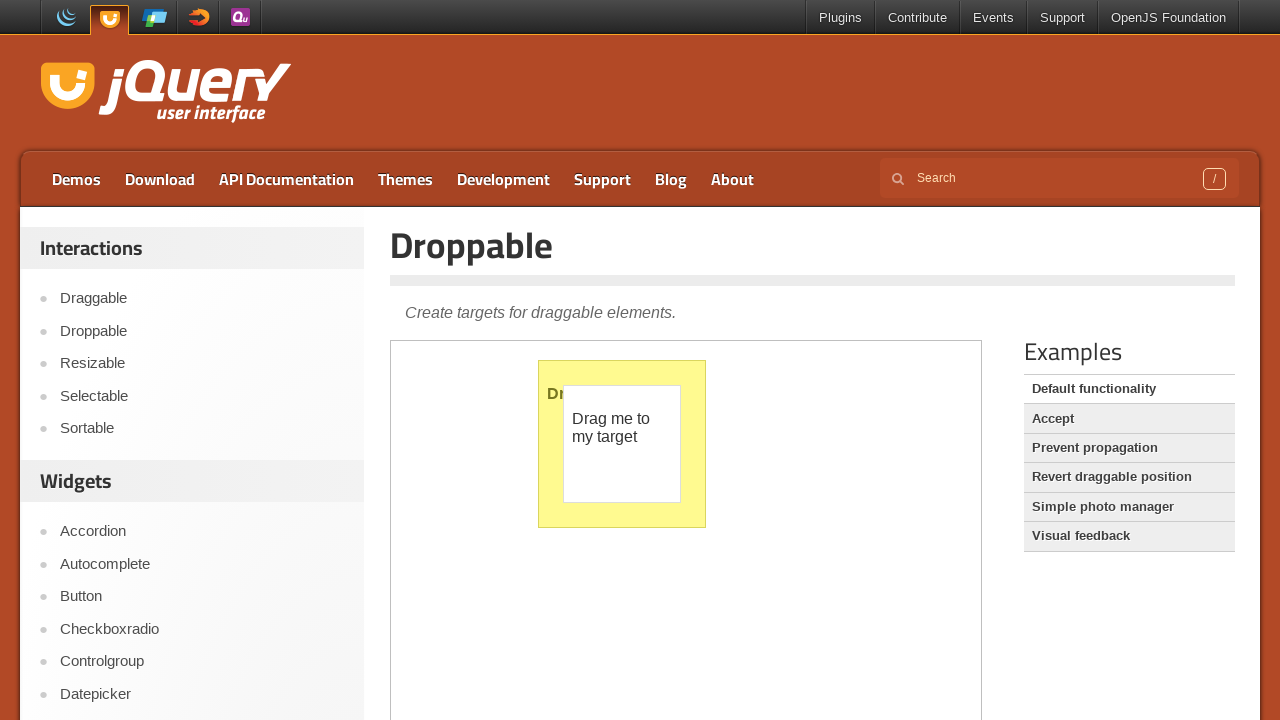